Tests checkbox handling on a registration form by selecting all available checkboxes

Starting URL: https://demo.automationtesting.in/Register.html

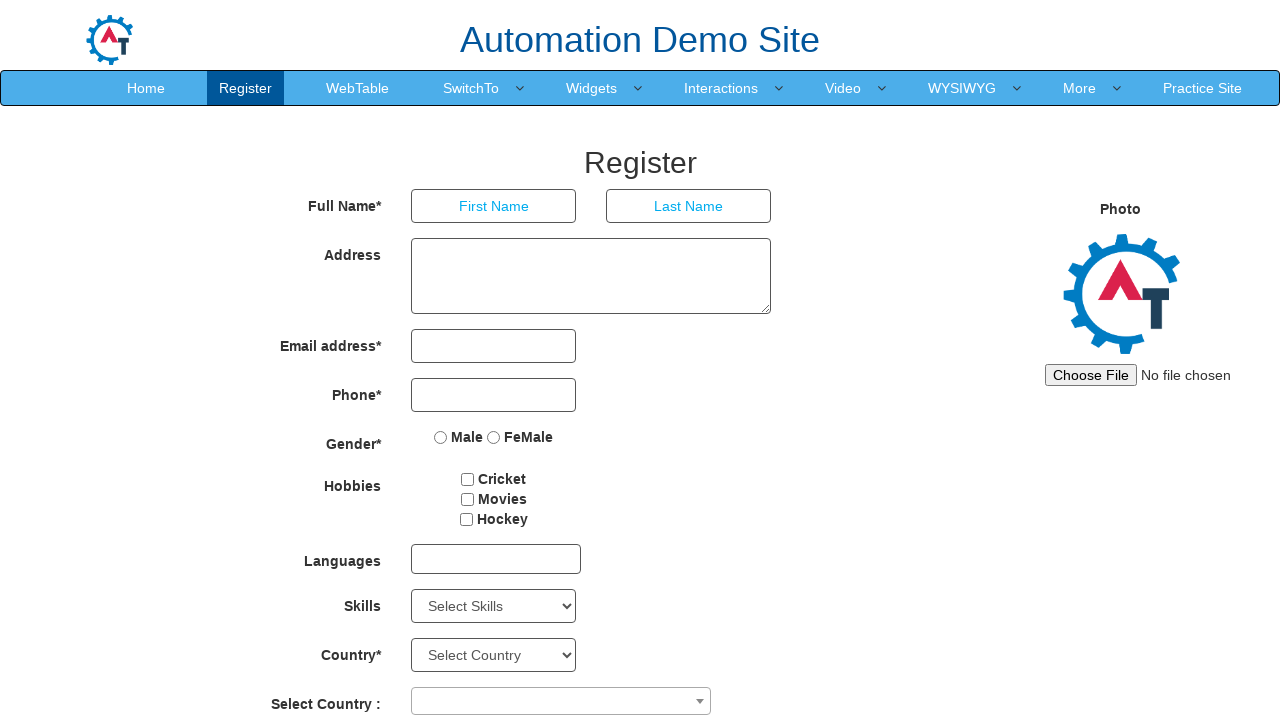

Navigated to registration form at https://demo.automationtesting.in/Register.html
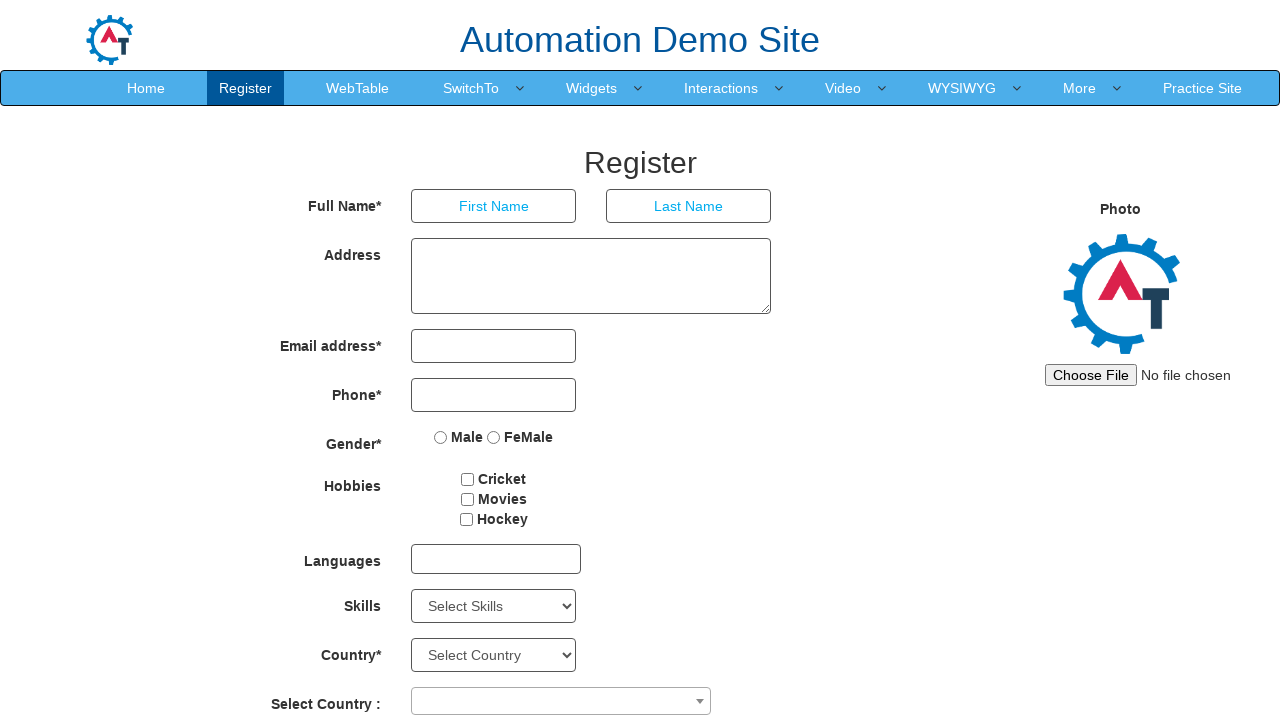

Located all checkboxes on the registration form
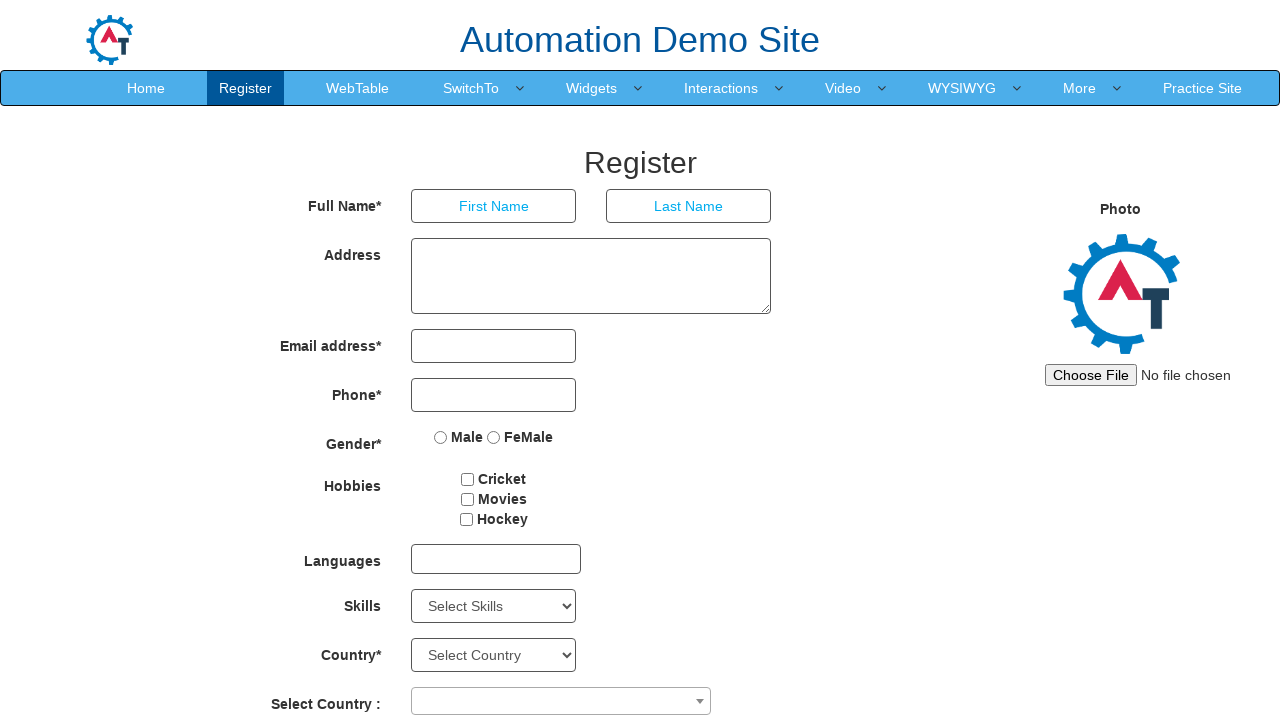

Selected a checkbox on the registration form at (468, 479) on input[type='checkbox'] >> nth=0
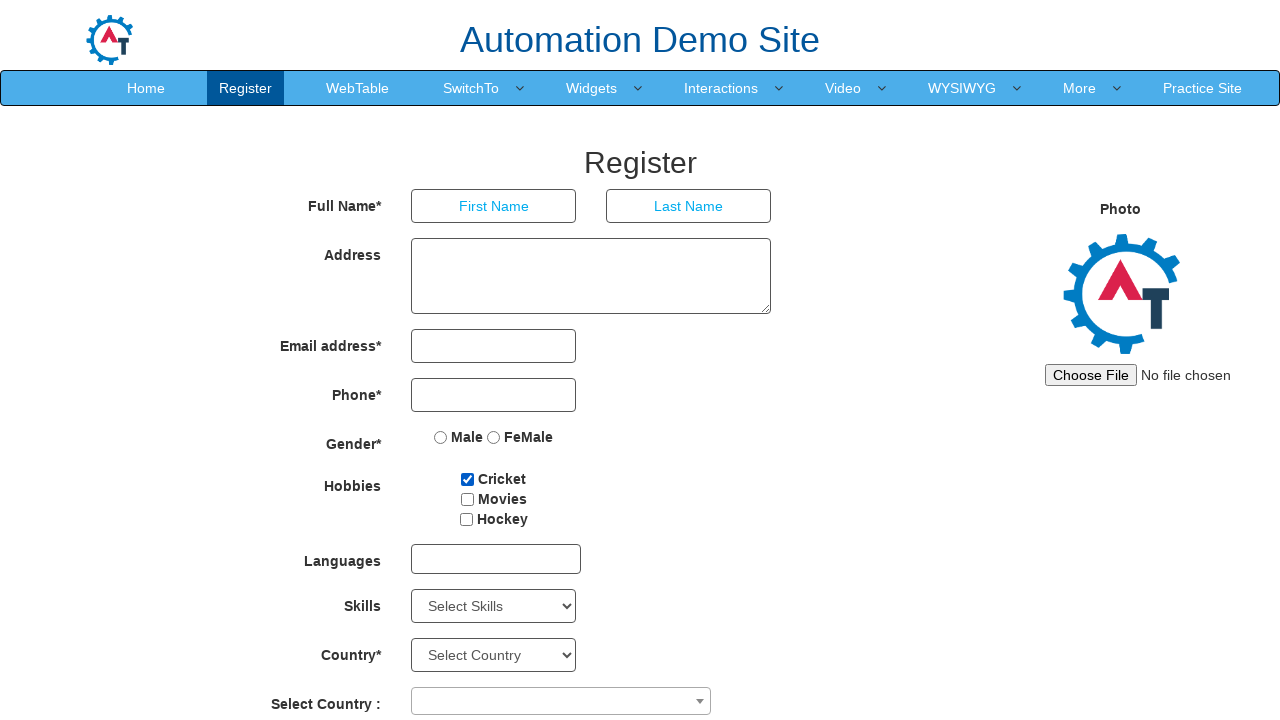

Selected a checkbox on the registration form at (467, 499) on input[type='checkbox'] >> nth=1
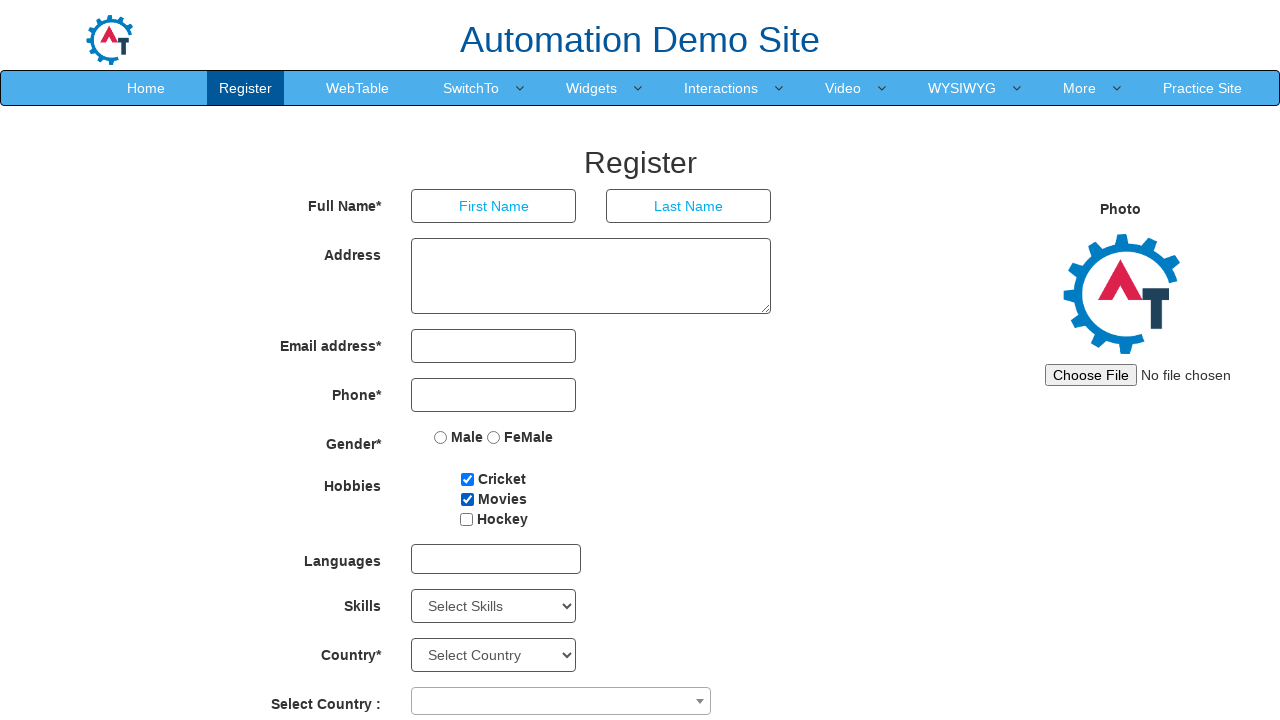

Selected a checkbox on the registration form at (466, 519) on input[type='checkbox'] >> nth=2
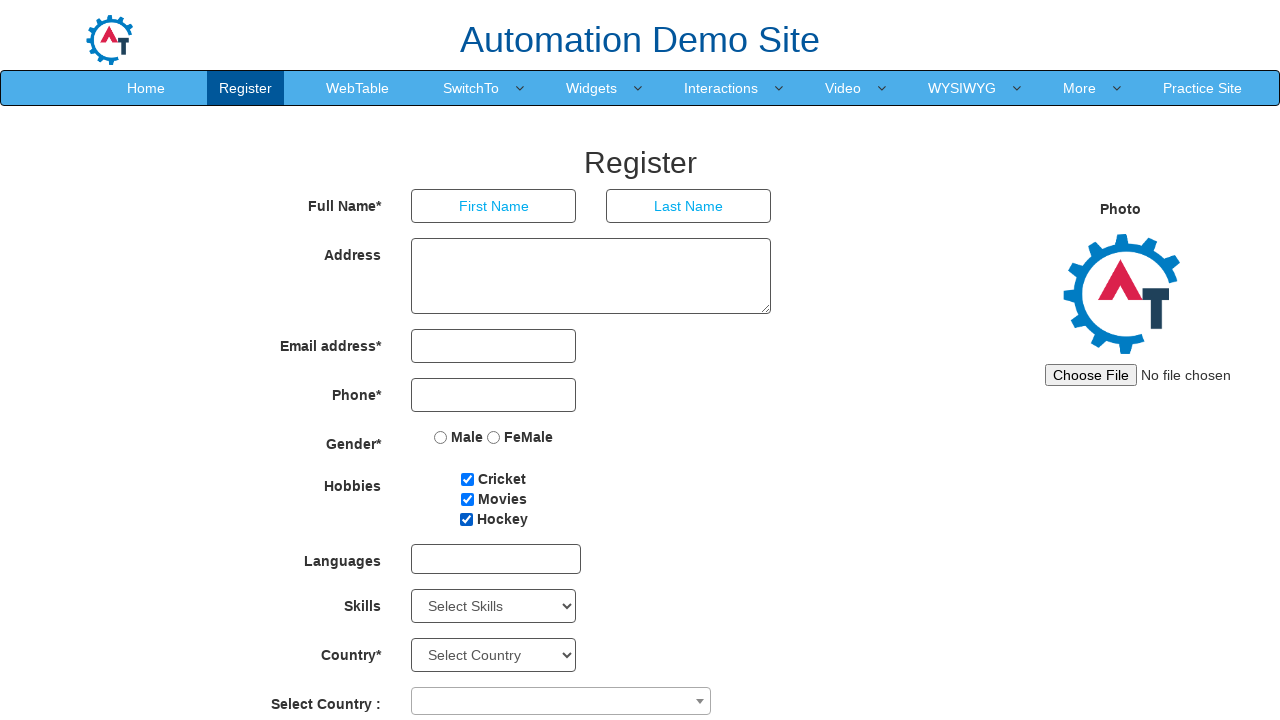

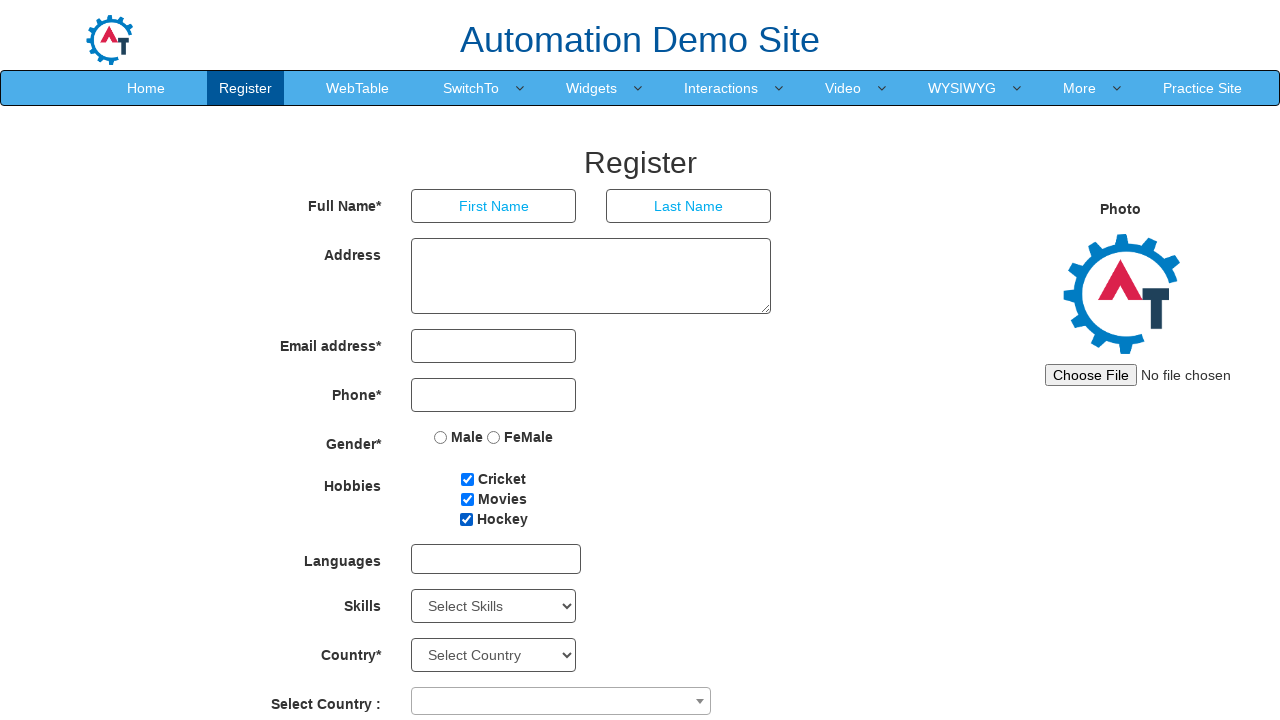